Tests window switching functionality by clicking a link to open a new window, extracting text from the new window, and using that text to fill a form field in the original window

Starting URL: https://rahulshettyacademy.com/loginpagePractise/#

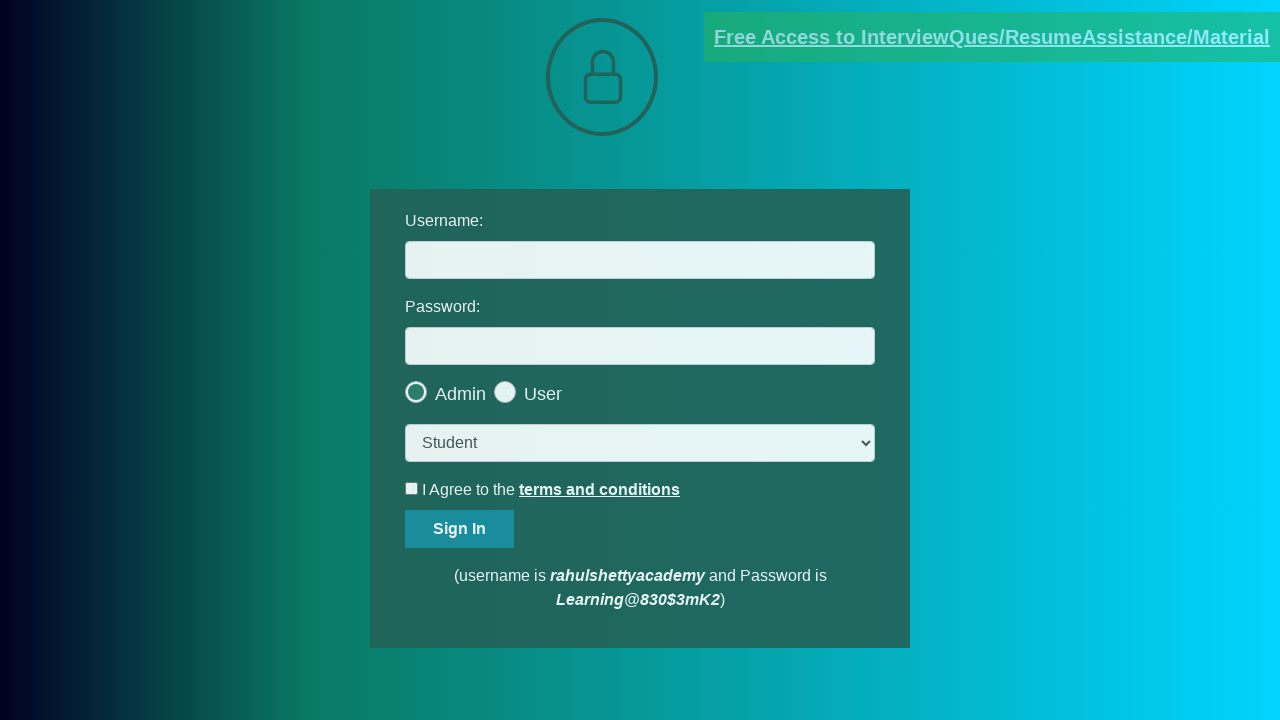

Clicked blinking text link to open new window at (992, 37) on .blinkingText
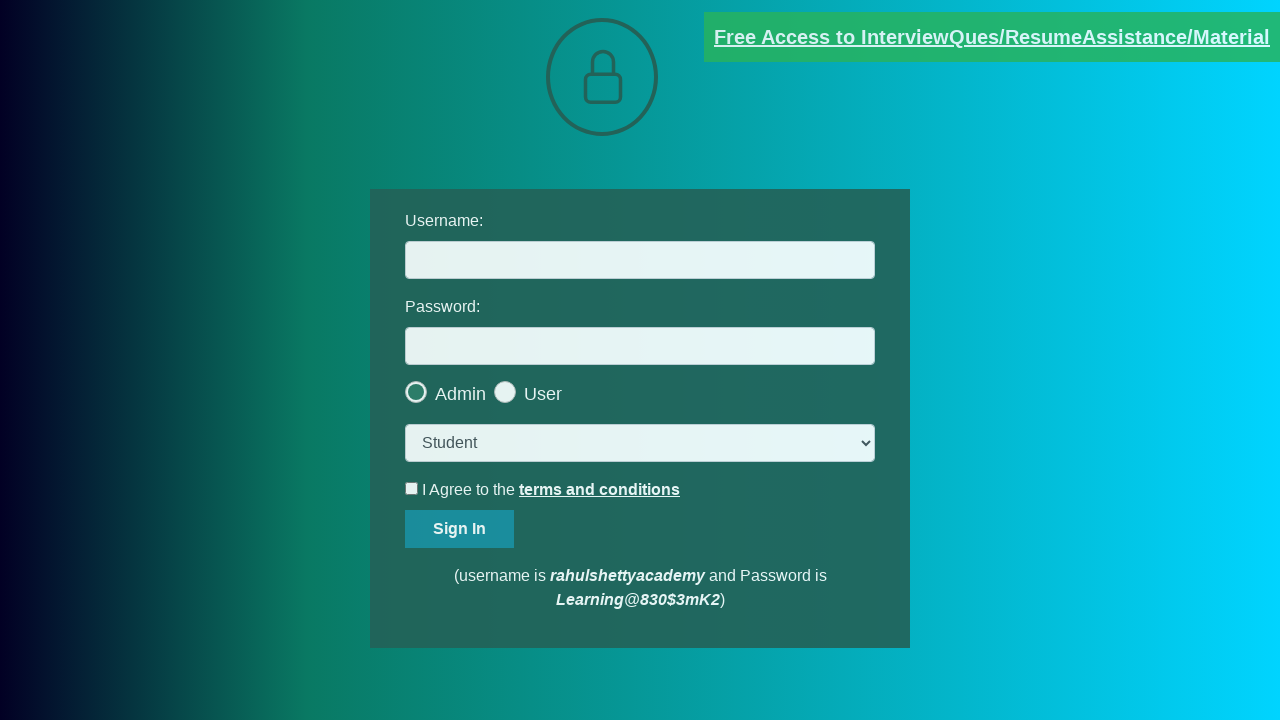

New window/tab opened and captured
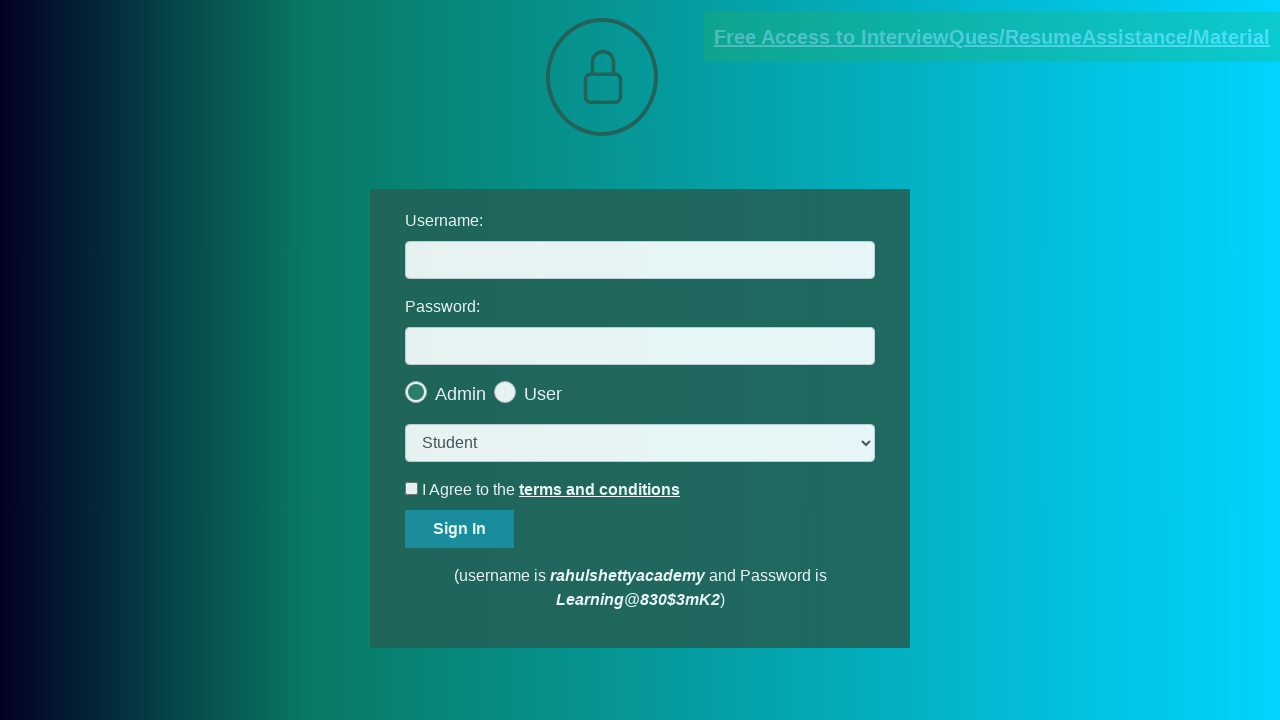

Extracted text content from new window
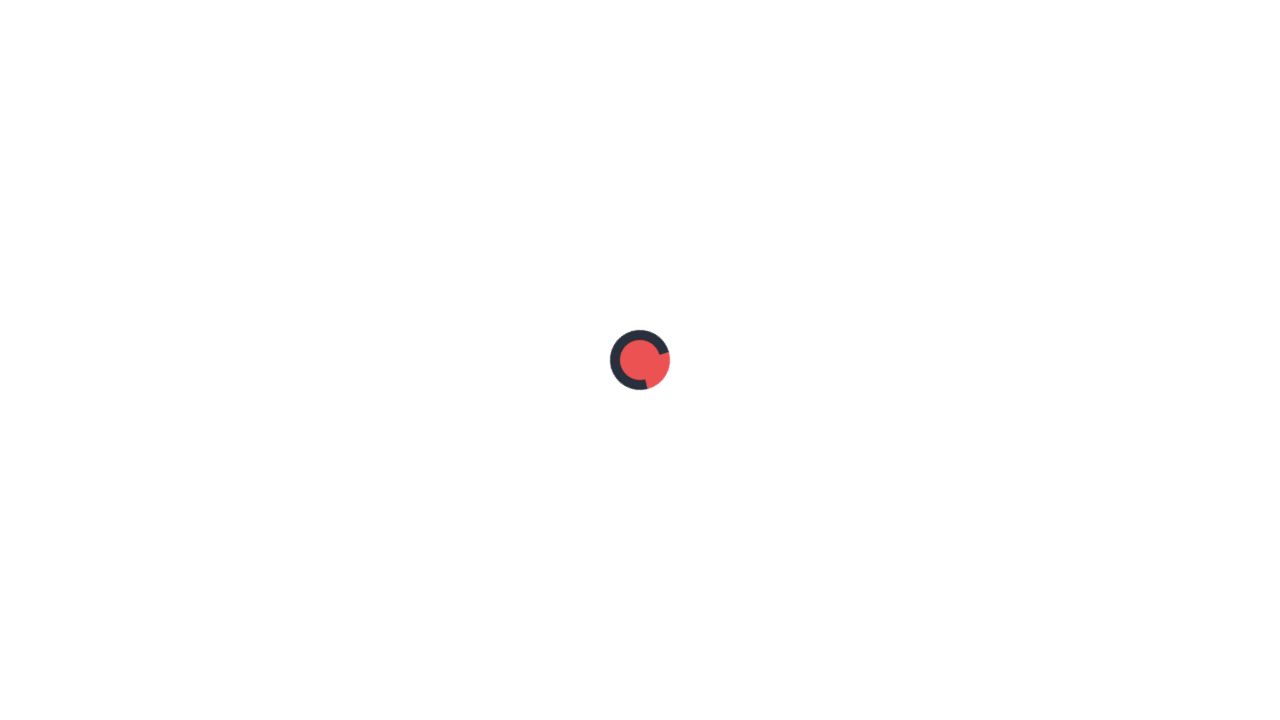

Parsed email address from text: mentor@rahulshettyacademy.com
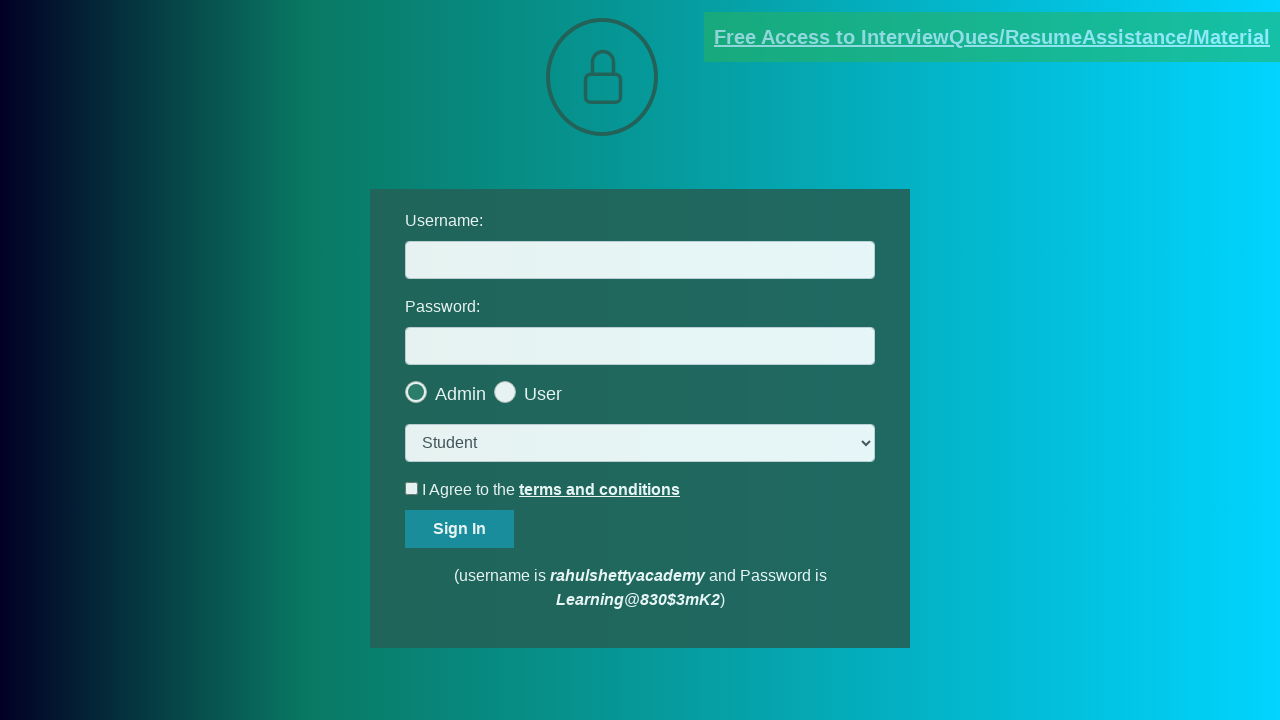

Closed new window/tab
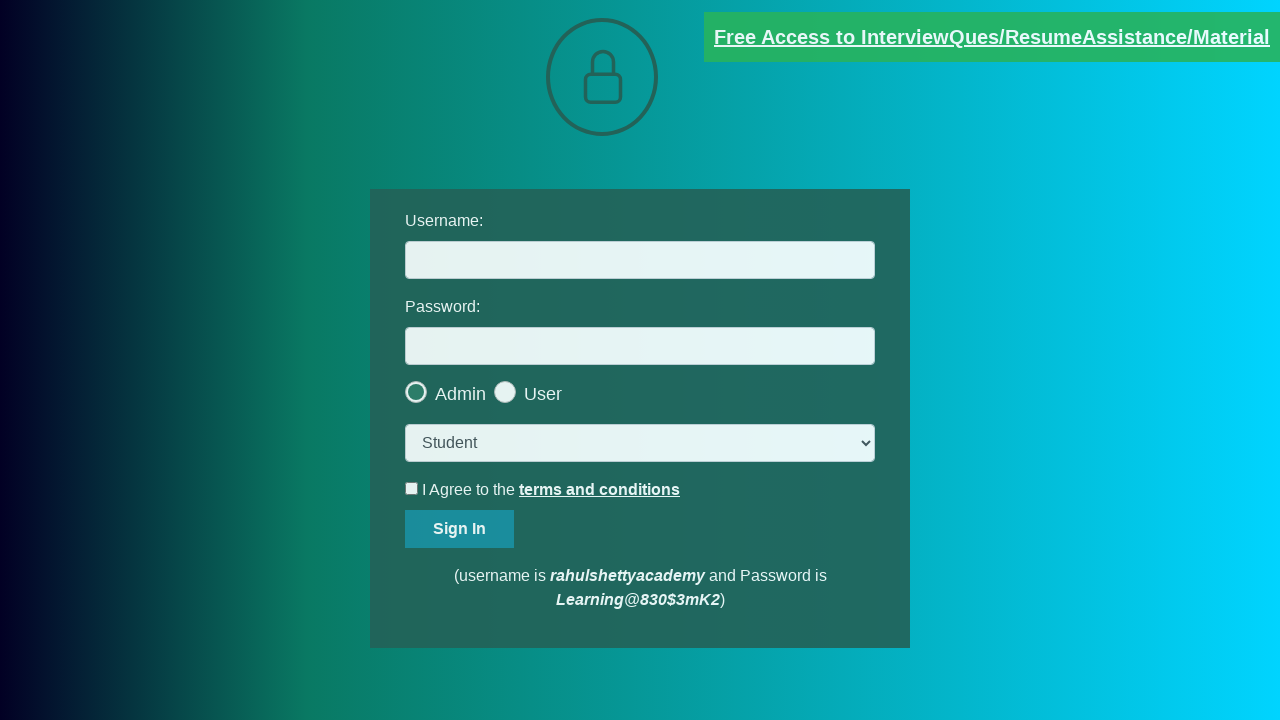

Filled username field with extracted email: mentor@rahulshettyacademy.com on #username
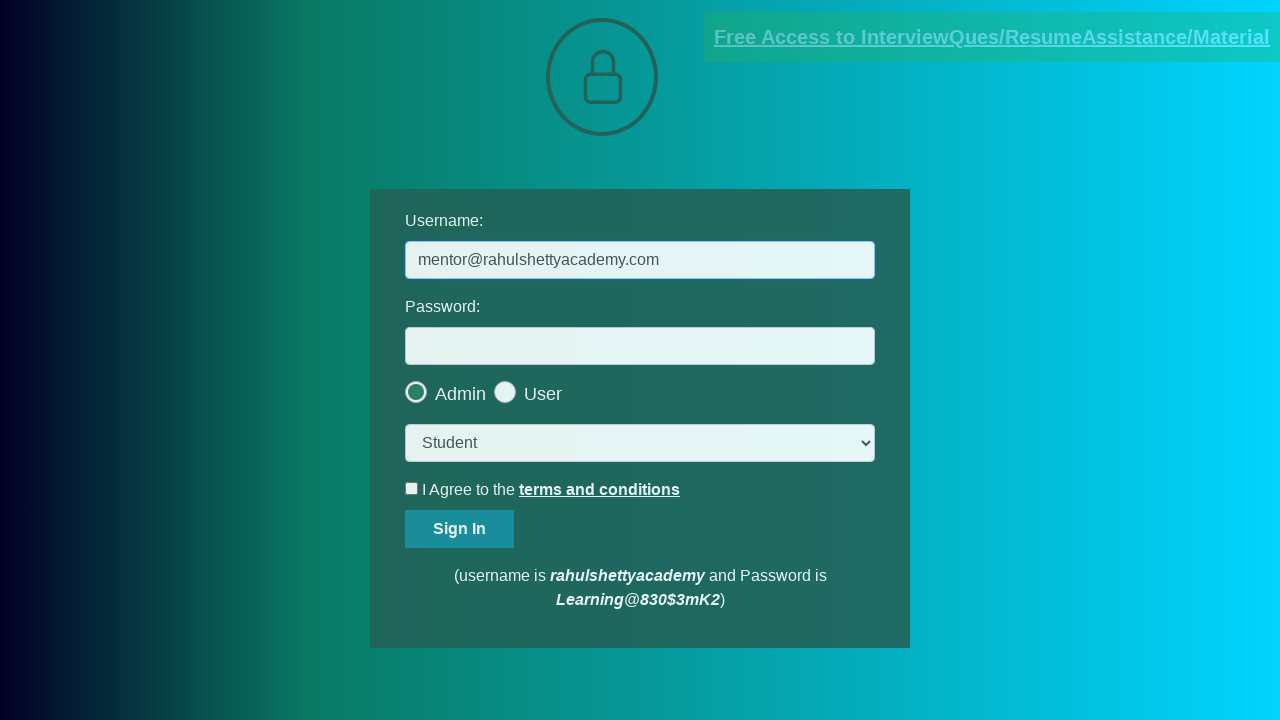

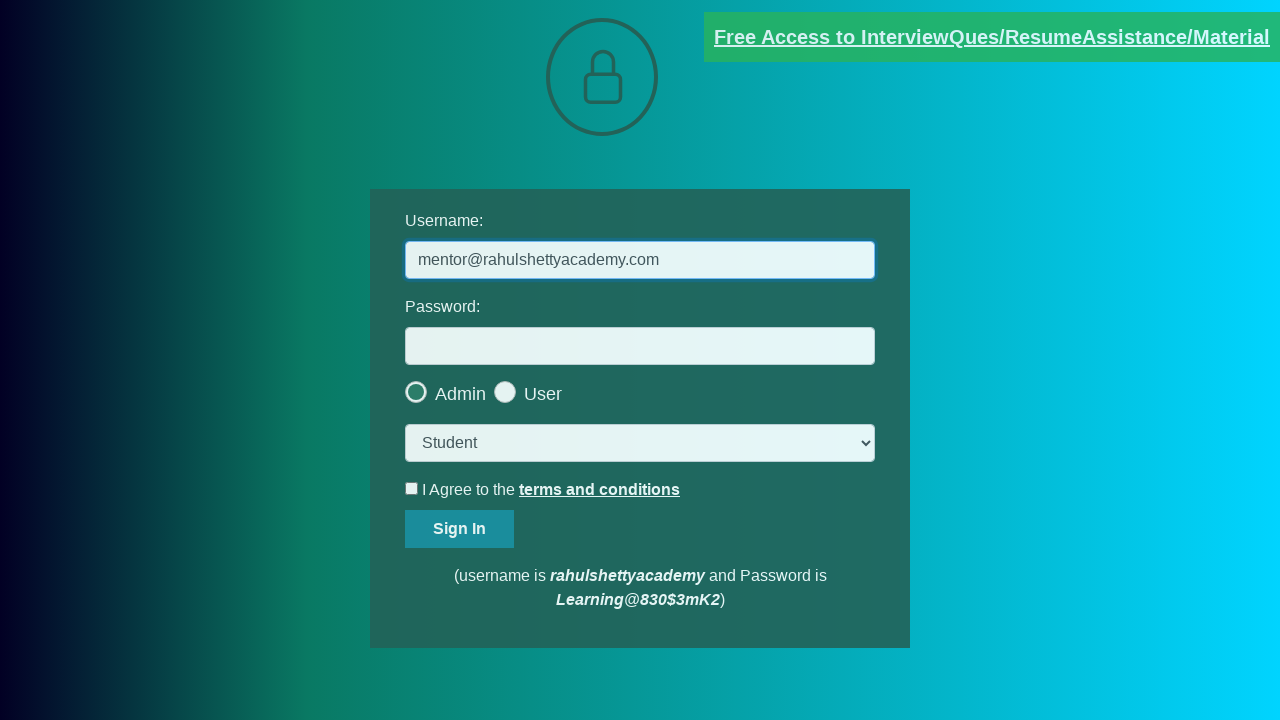